Tests window switching functionality by opening a new tab and switching between windows

Starting URL: http://formy-project.herokuapp.com/switch-window

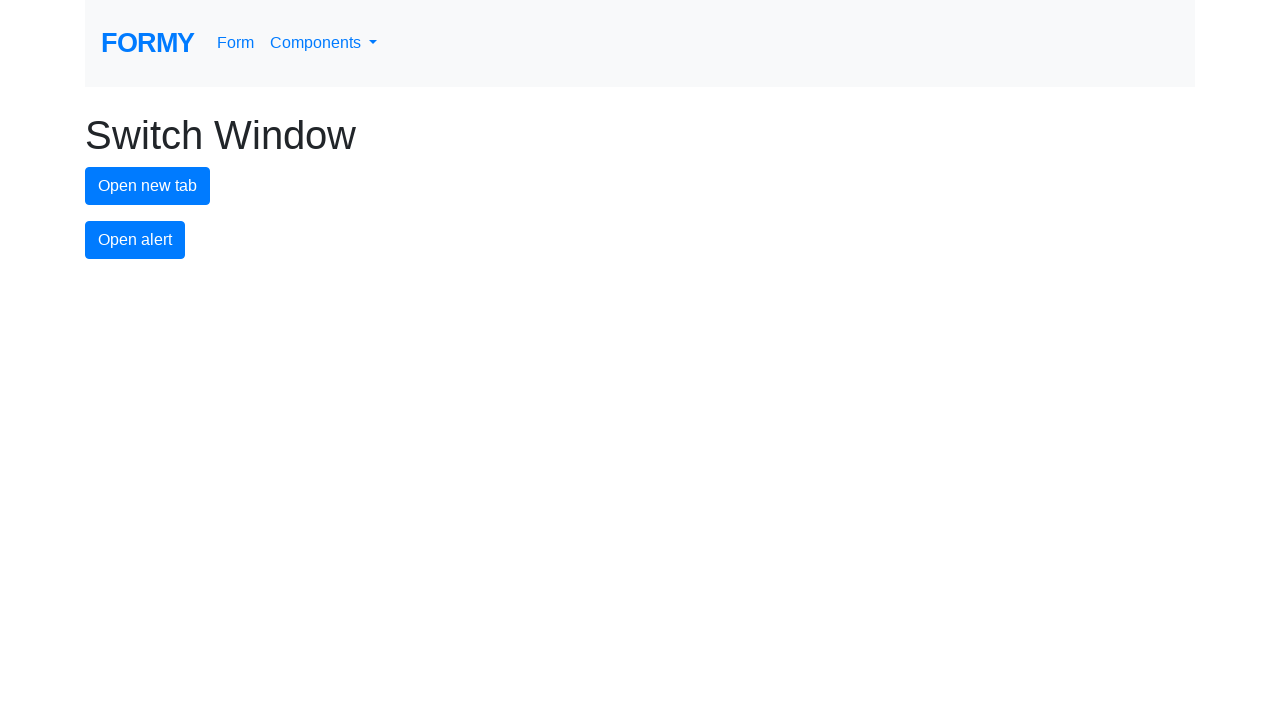

Clicked button to open new tab at (148, 186) on #new-tab-button
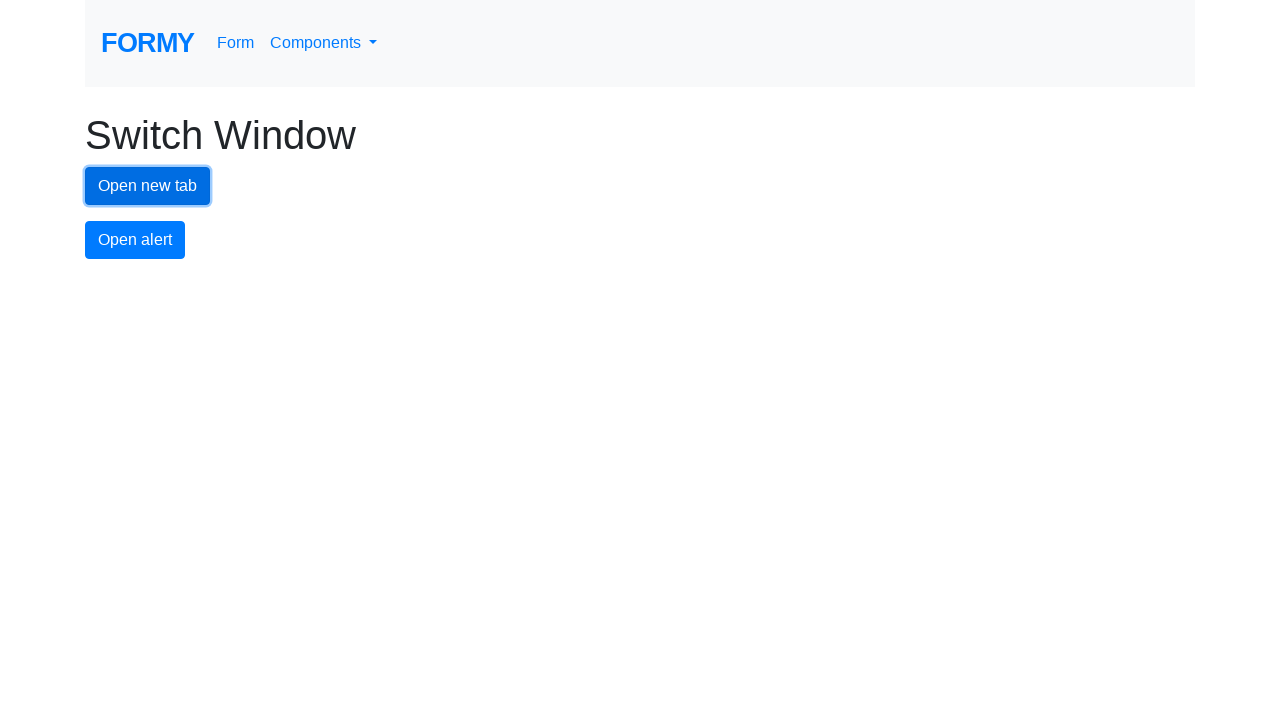

Retrieved list of all open pages/tabs in context
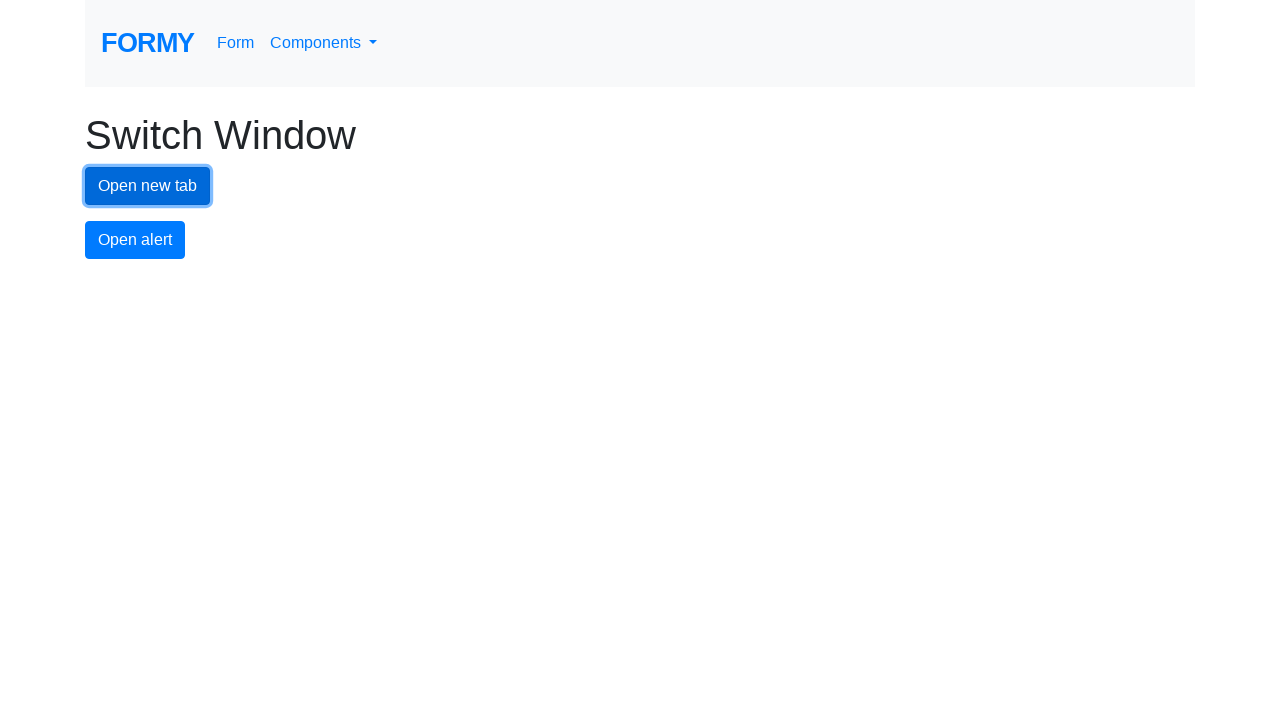

Switched to new tab (last page in list)
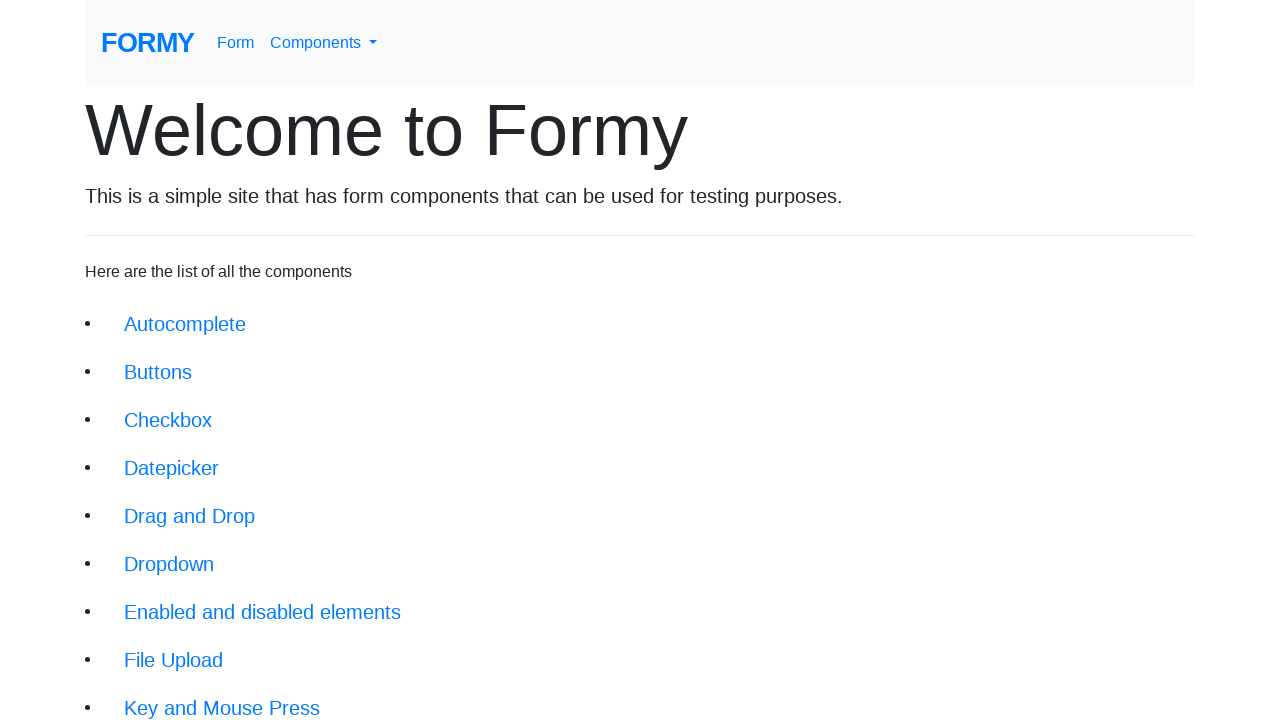

Switched back to original tab (first page in list)
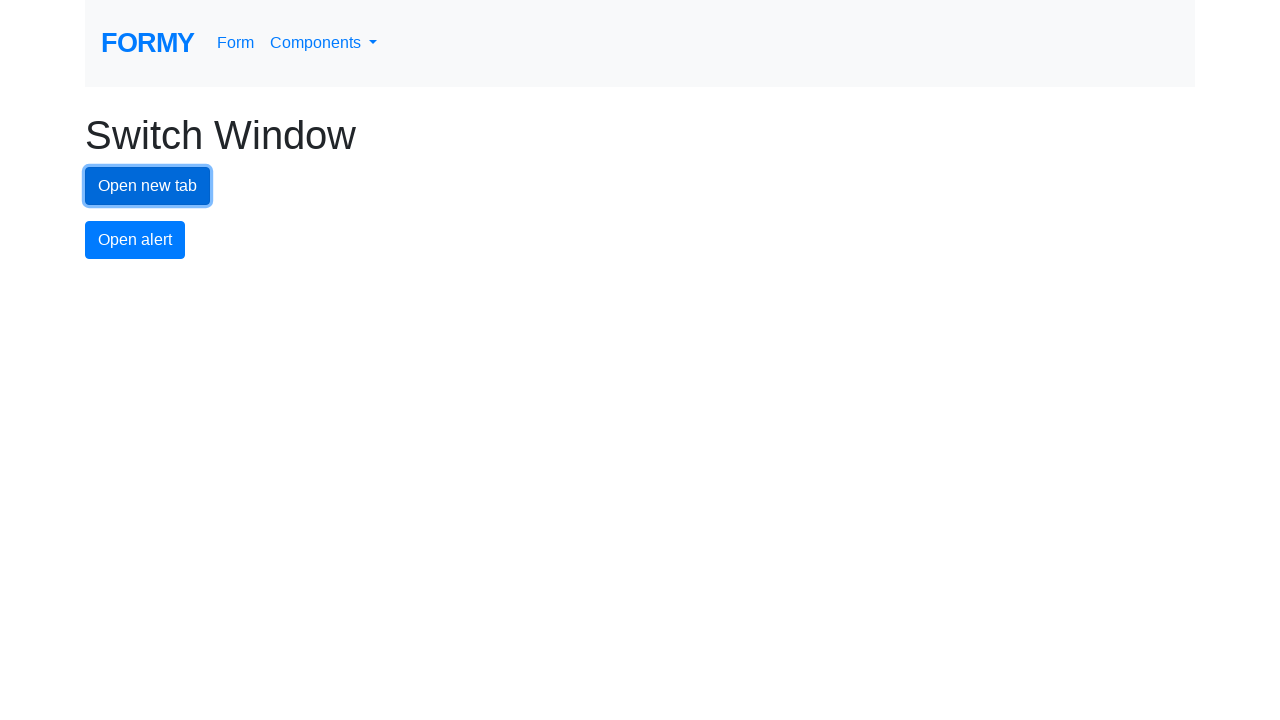

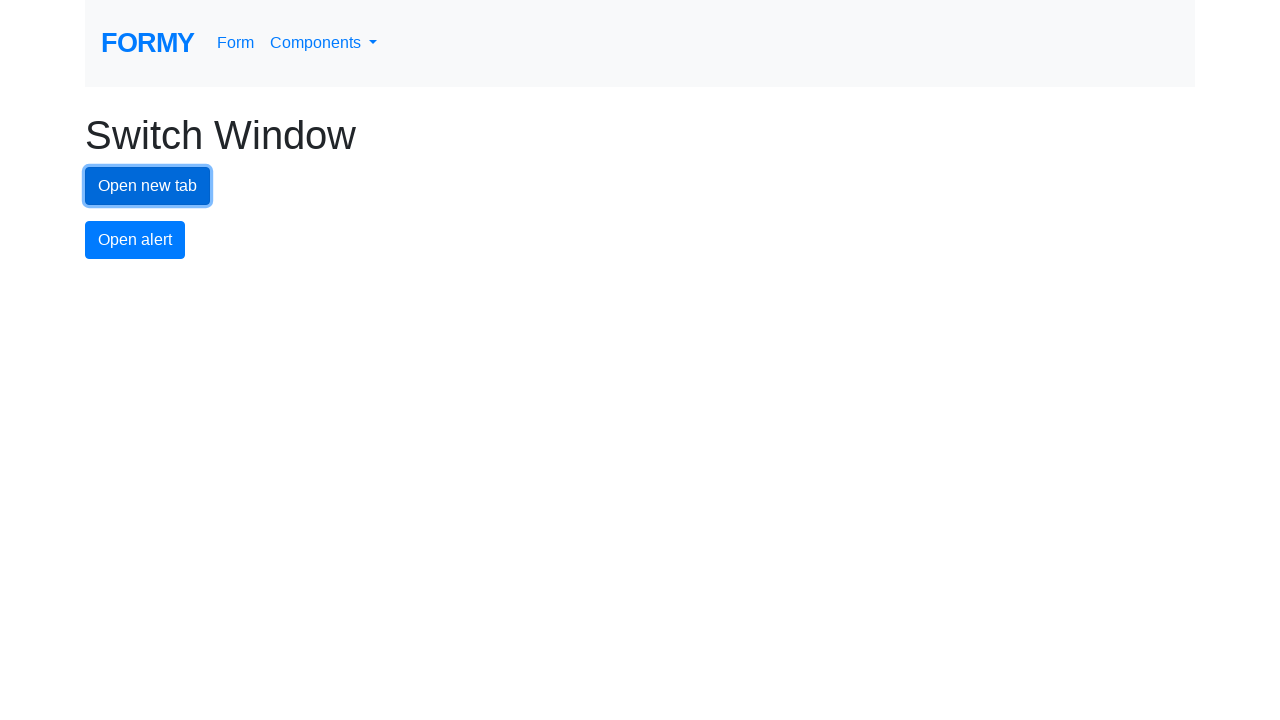